Tests child window handling by clicking a link that opens a new window, switching to the child window, then switching back to the parent window

Starting URL: https://the-internet.herokuapp.com/windows

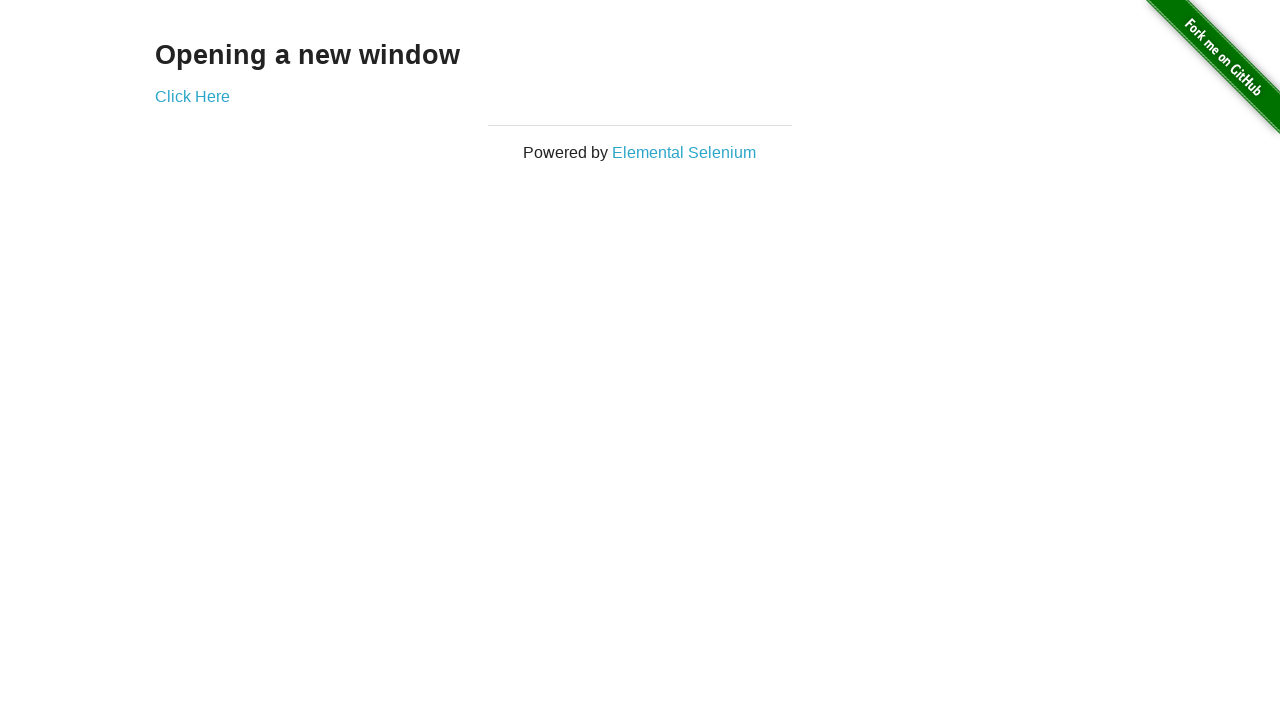

Navigated to the windows test page
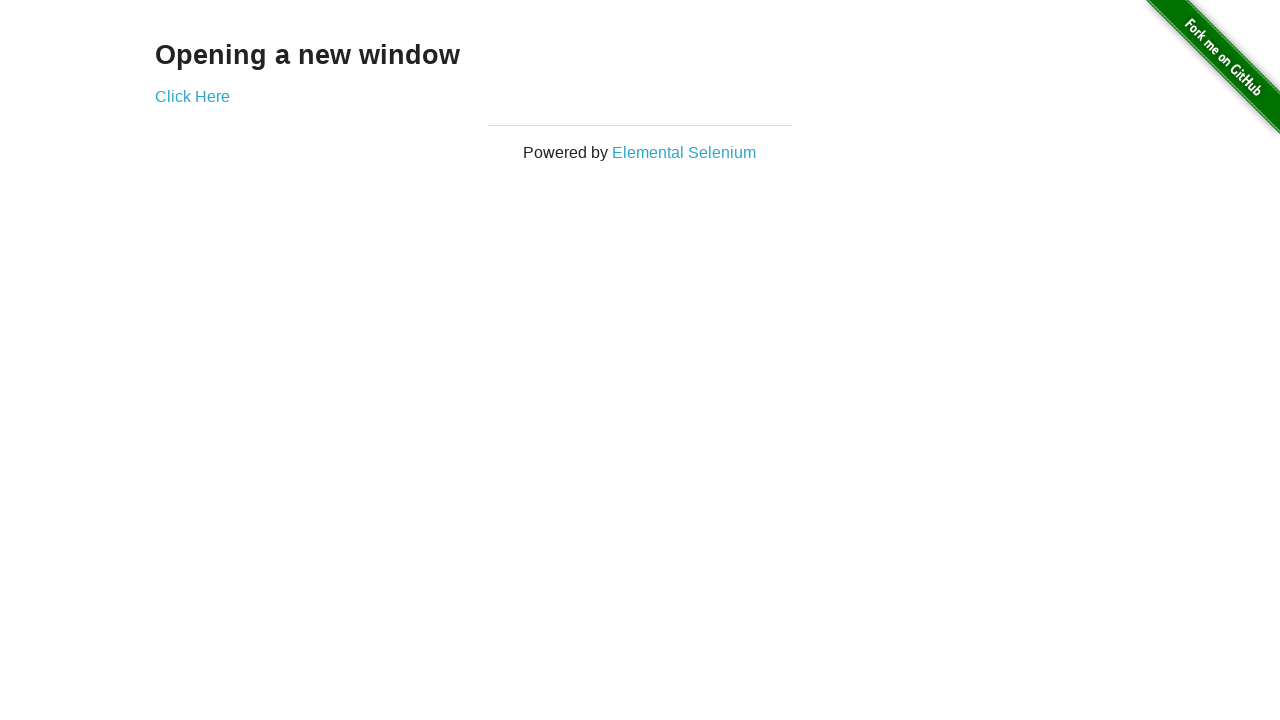

Clicked link to open child window at (192, 96) on xpath=//*[@class='example']/a
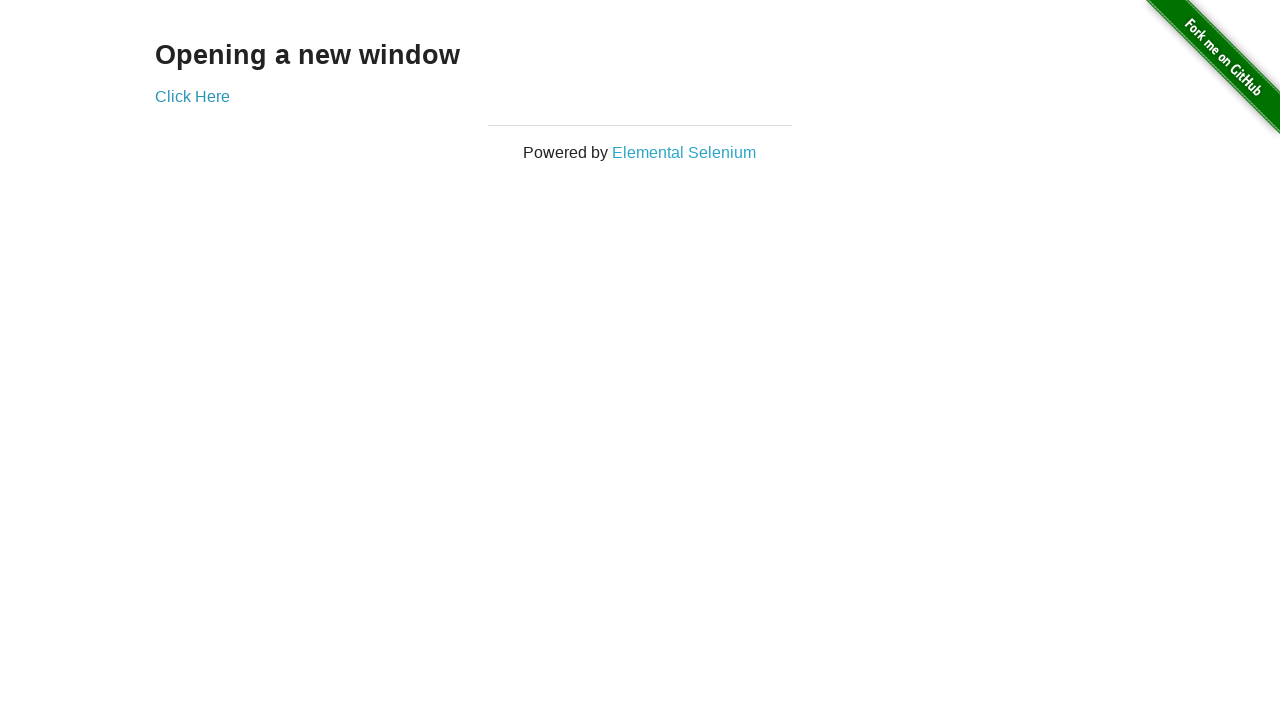

Switched to child window
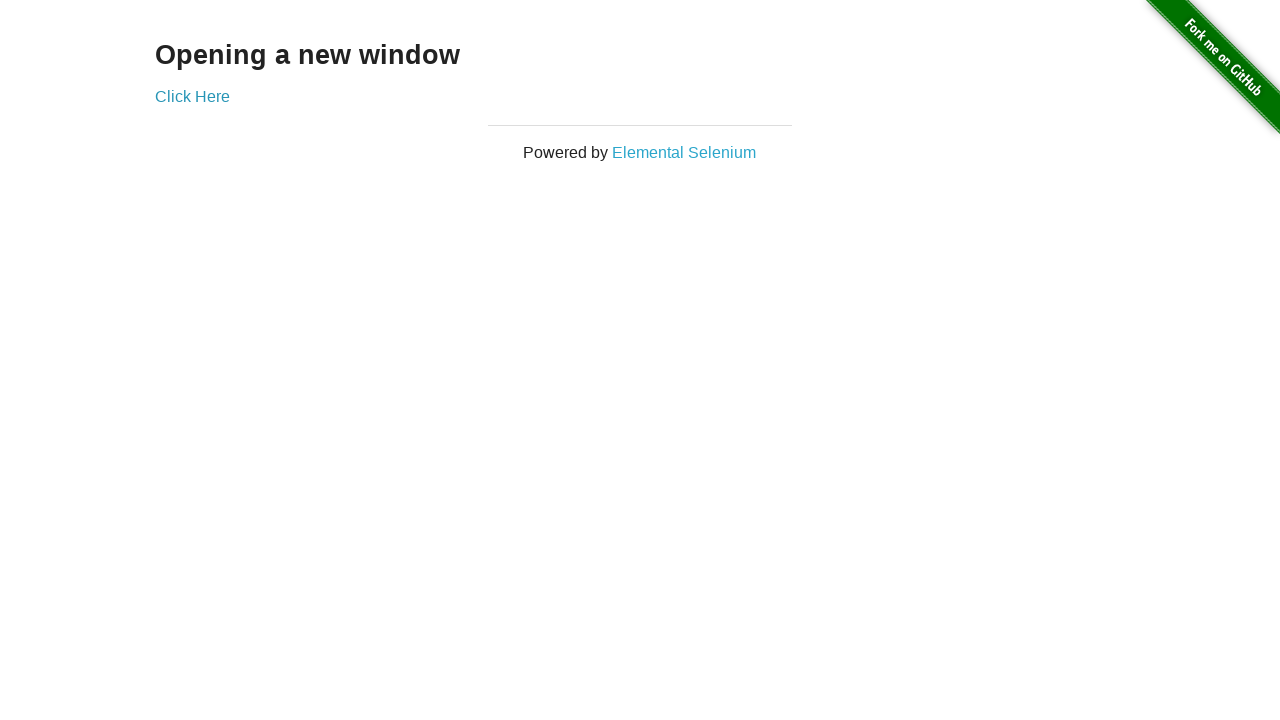

Child window finished loading
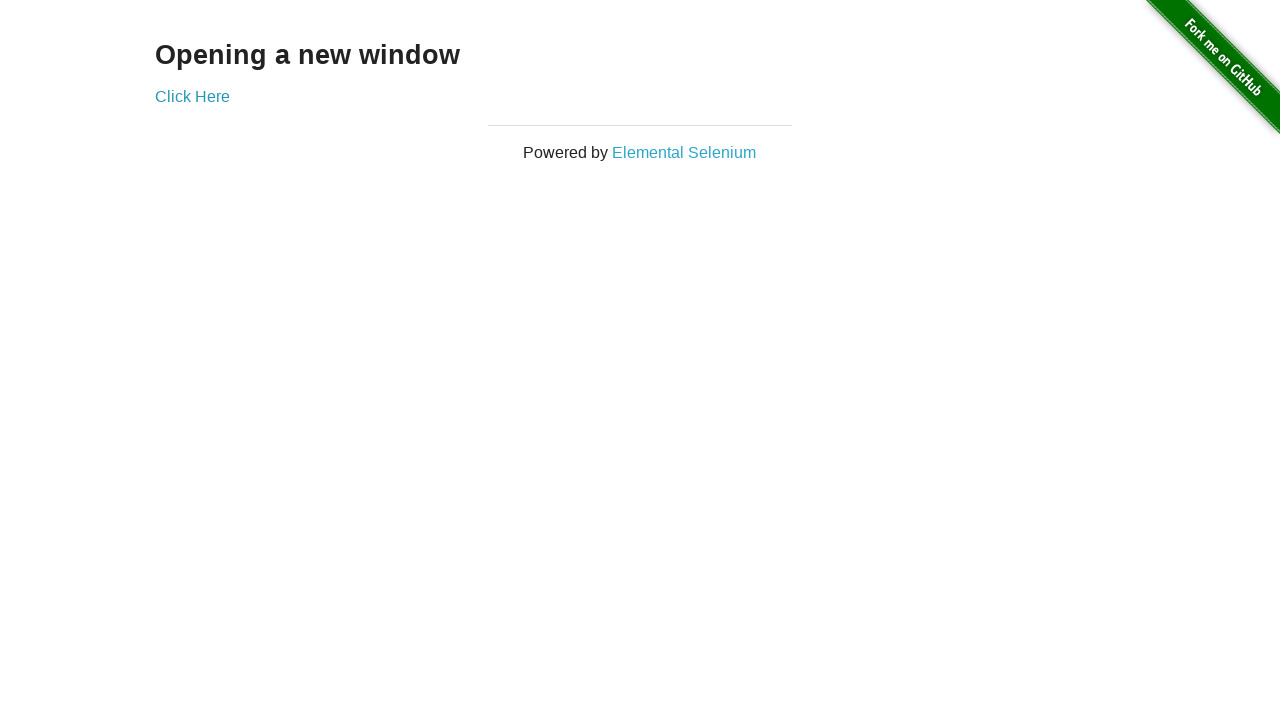

Closed child window
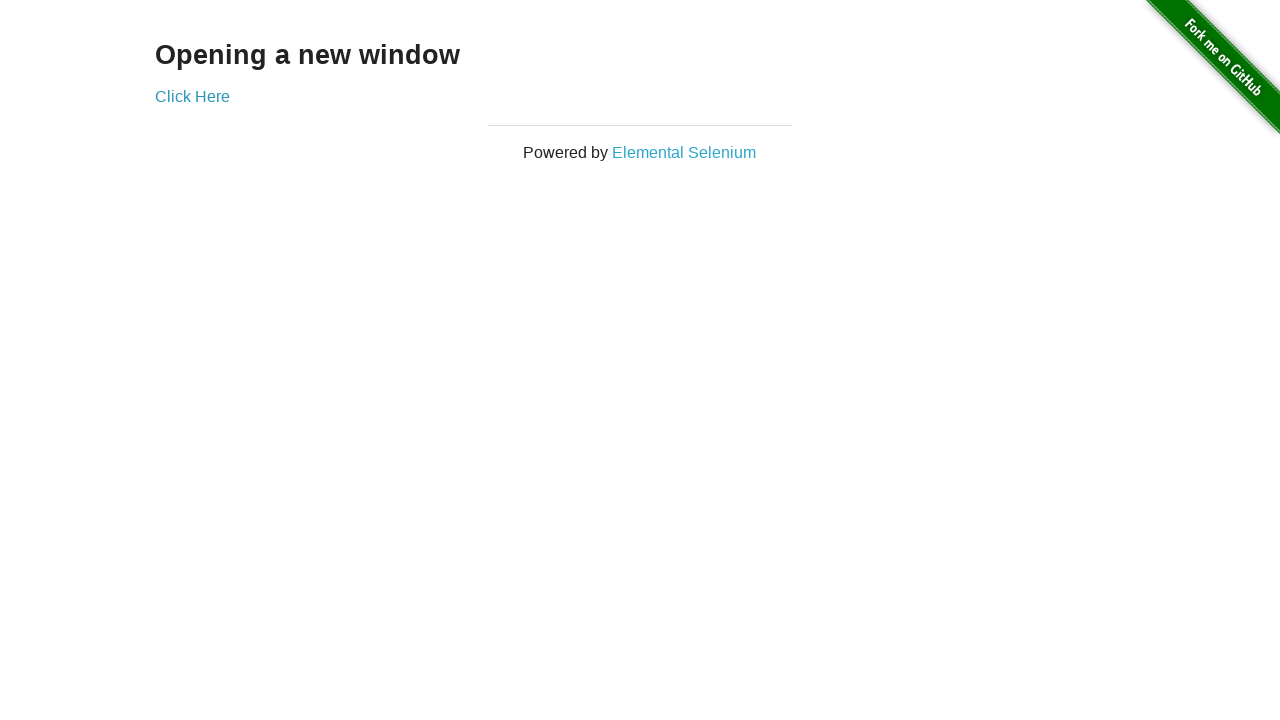

Parent window is still active and loaded
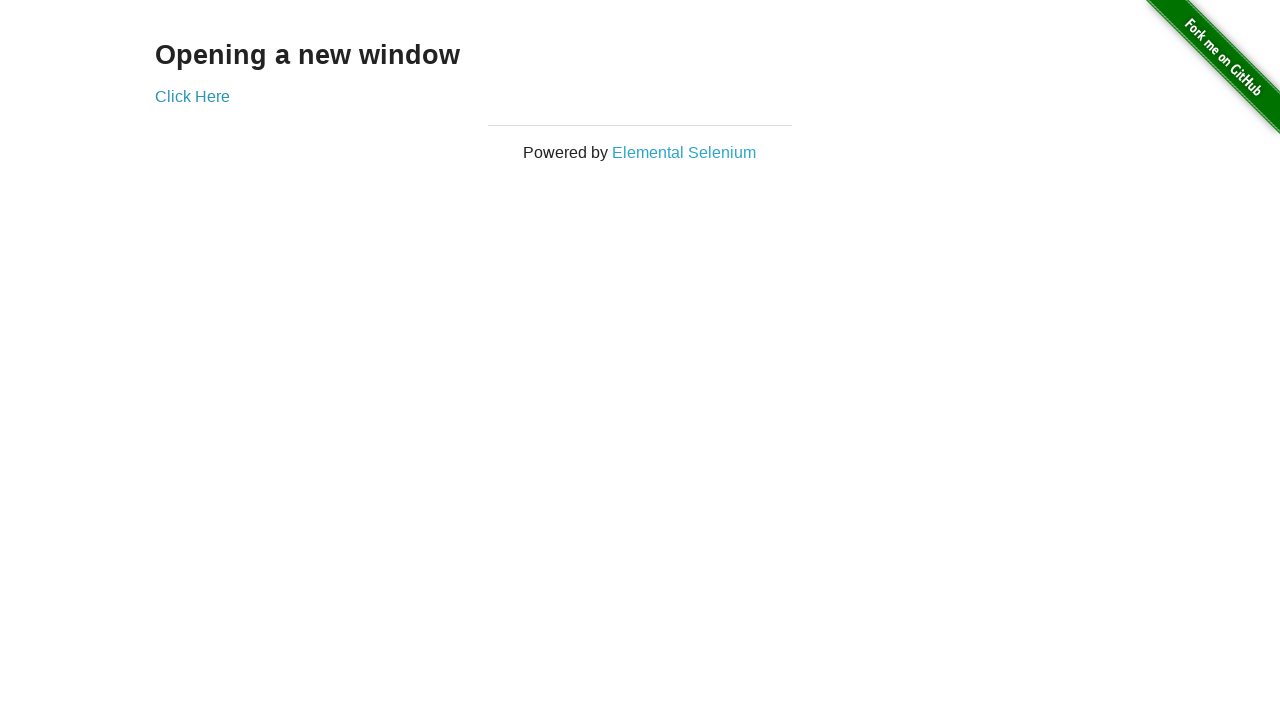

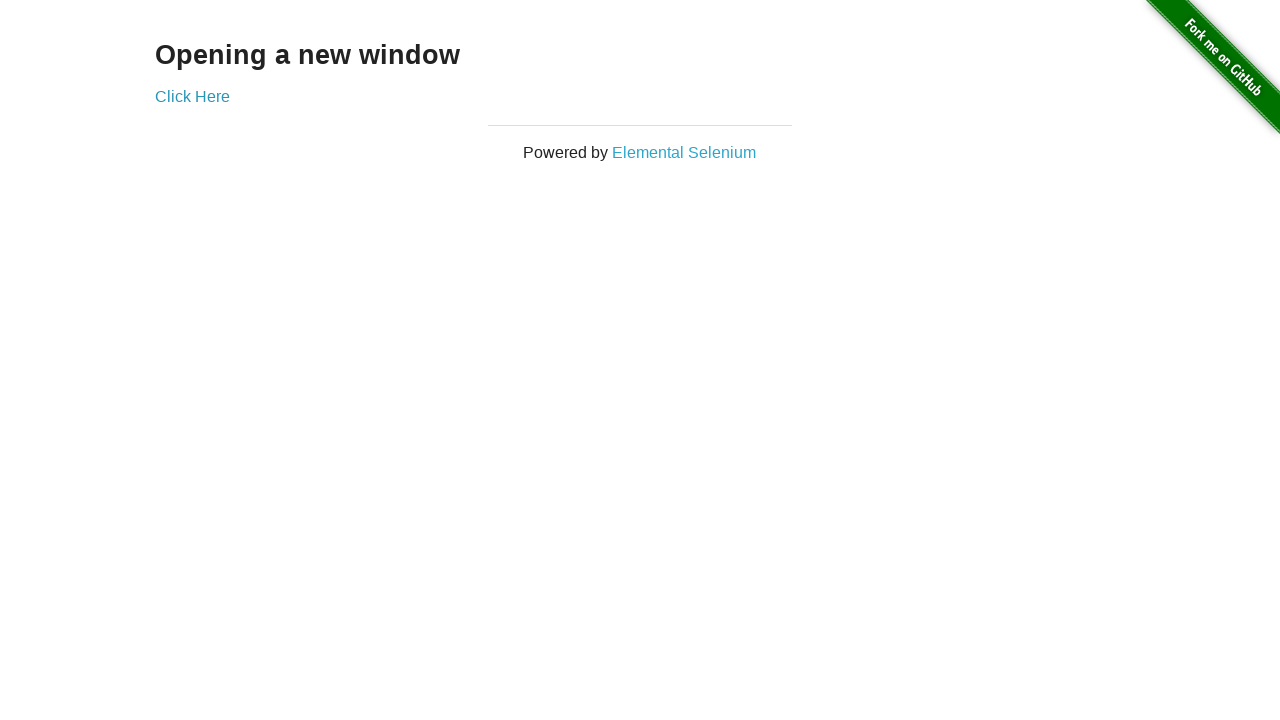